Tests the Contact Us form functionality by navigating to the contact page, filling in name, email, subject, and message fields, submitting the form, handling the confirmation alert, and verifying the success message before returning to the home page.

Starting URL: http://automationexercise.com

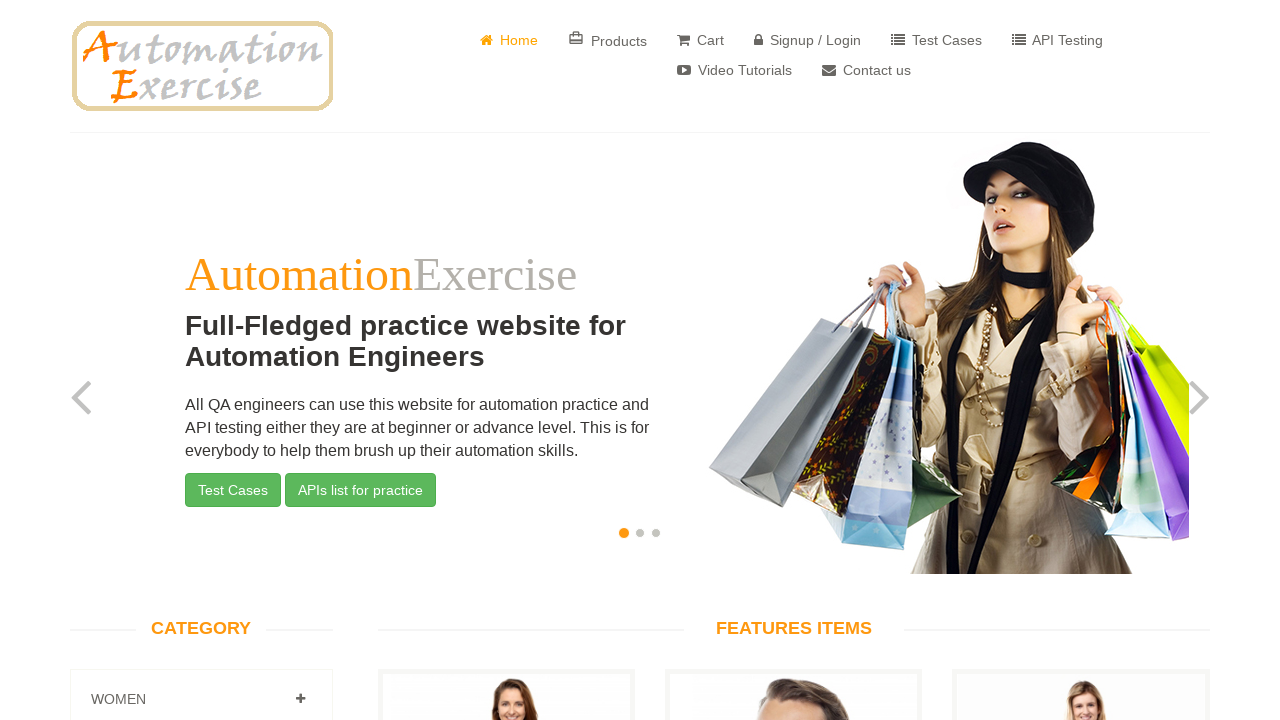

Home page loaded and website logo is visible
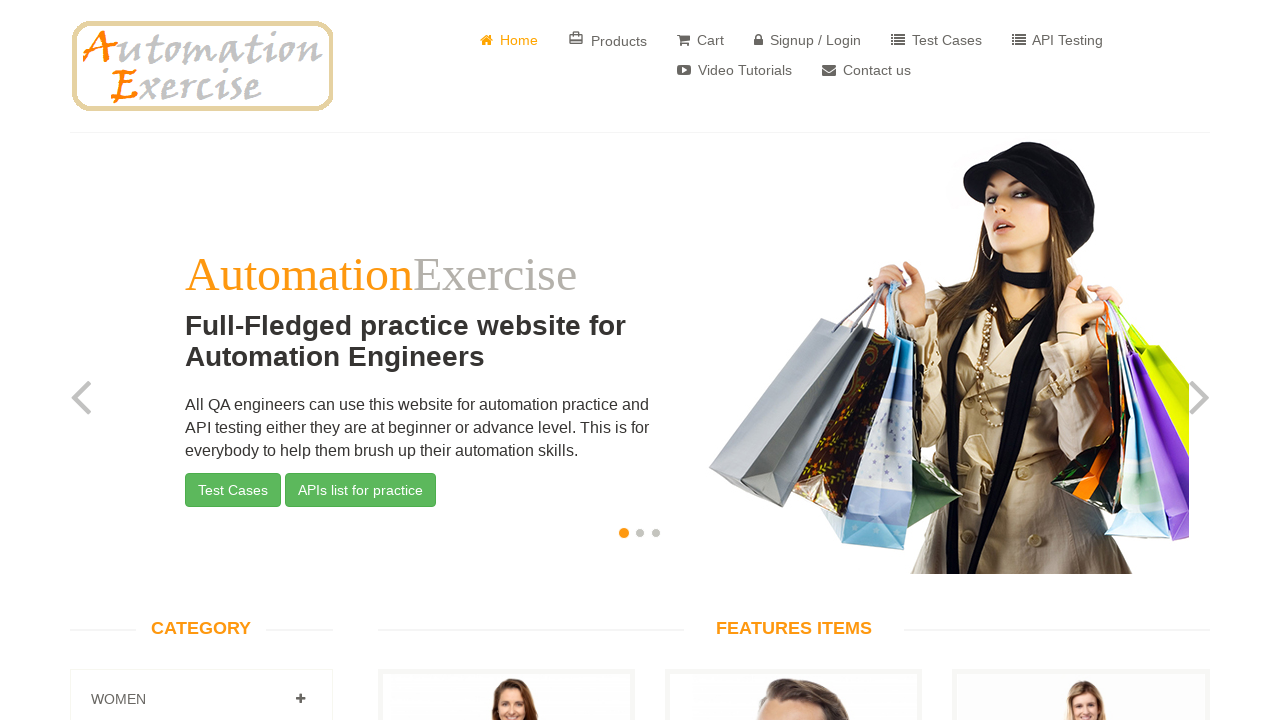

Clicked on Contact Us button at (866, 70) on a[href='/contact_us']
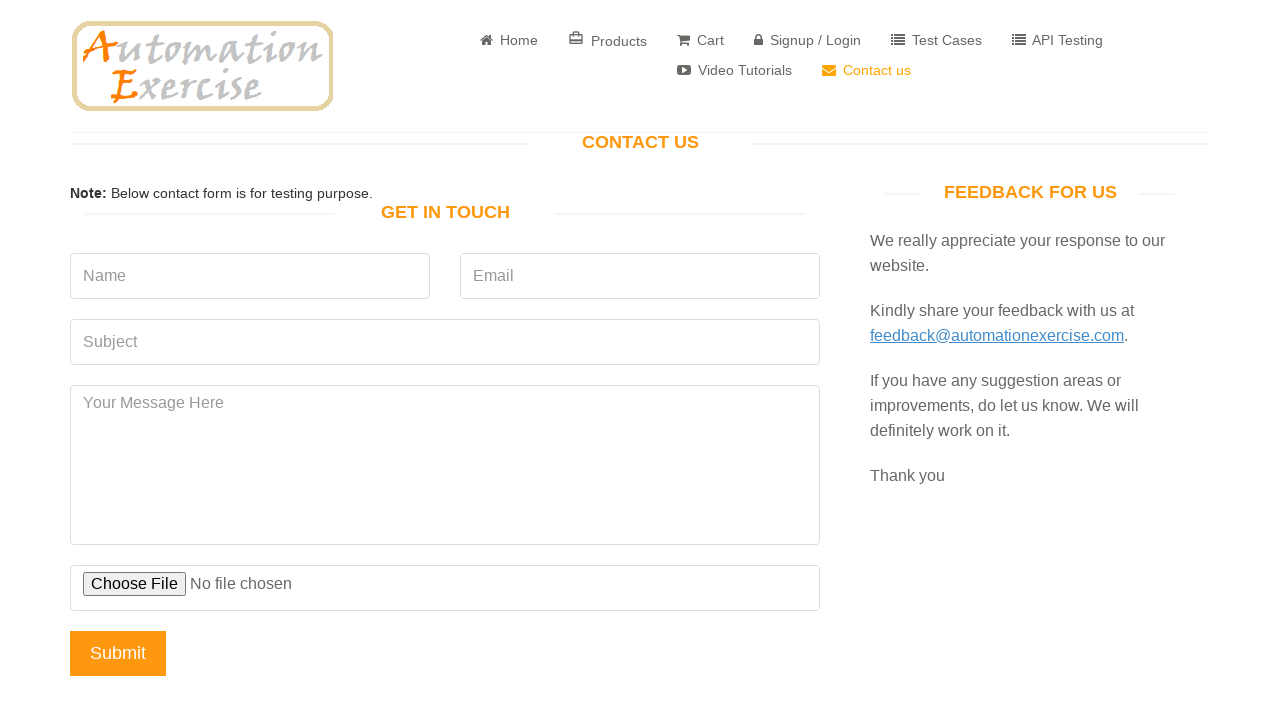

Contact page loaded with Get In Touch heading visible
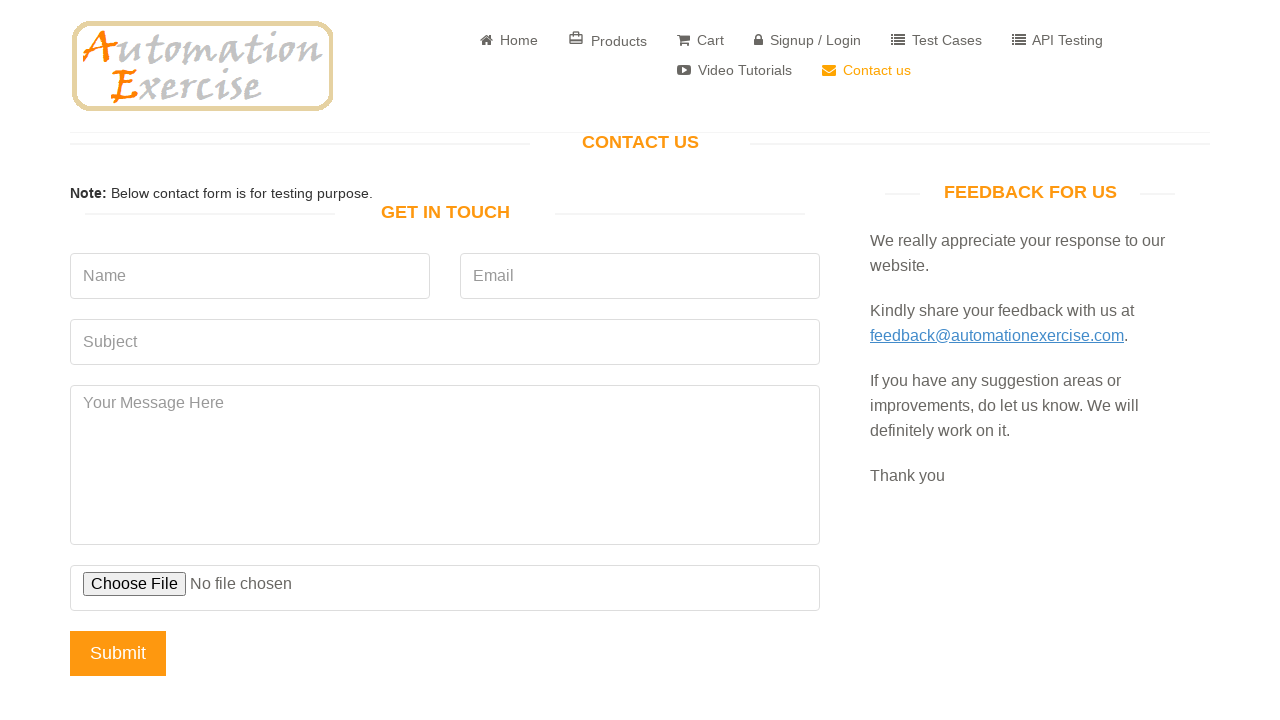

Filled name field with 'John Smith' on input[data-qa='name']
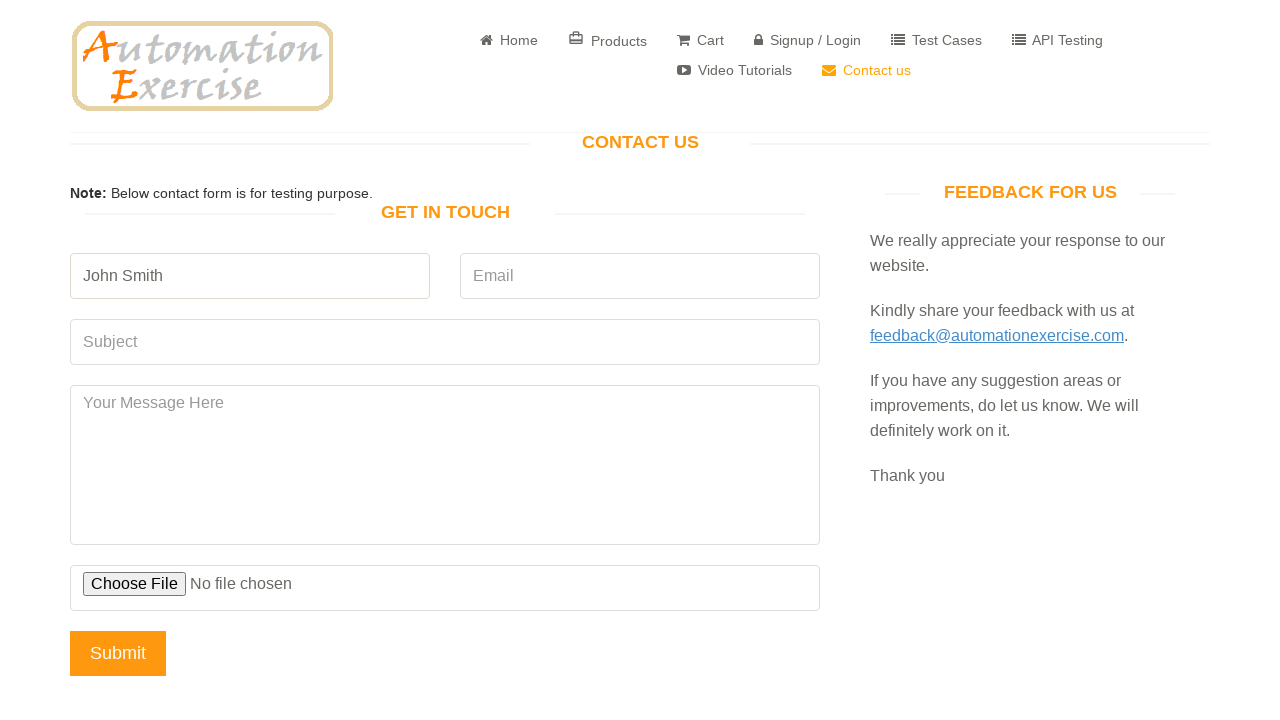

Filled email field with 'johnsmith.test@example.com' on input[data-qa='email']
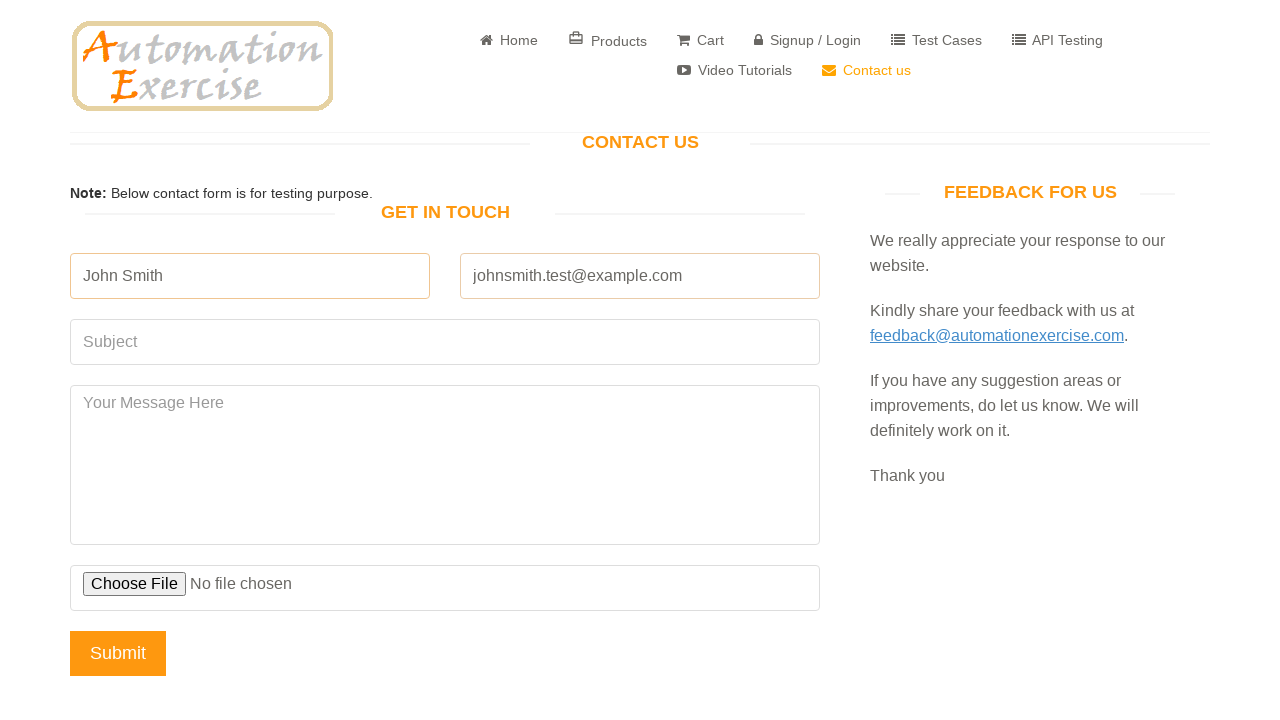

Filled subject field with 'Website Feedback' on input[data-qa='subject']
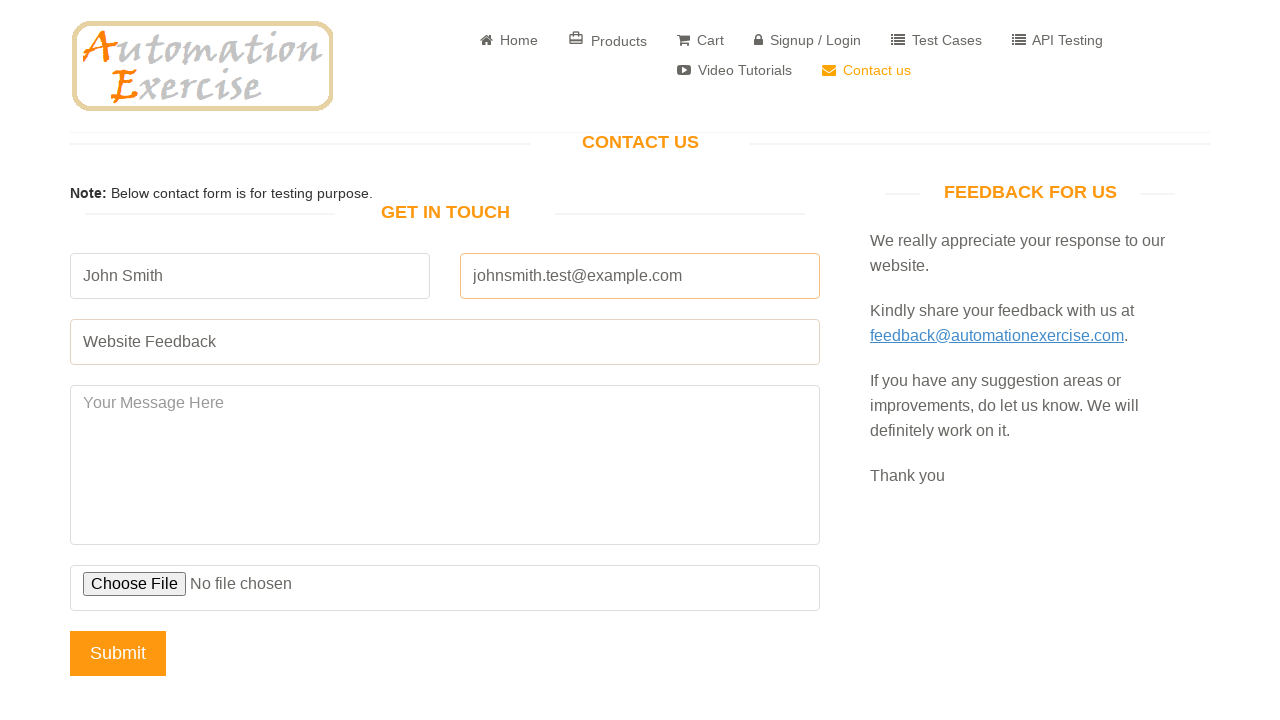

Filled message field with test message on textarea[data-qa='message']
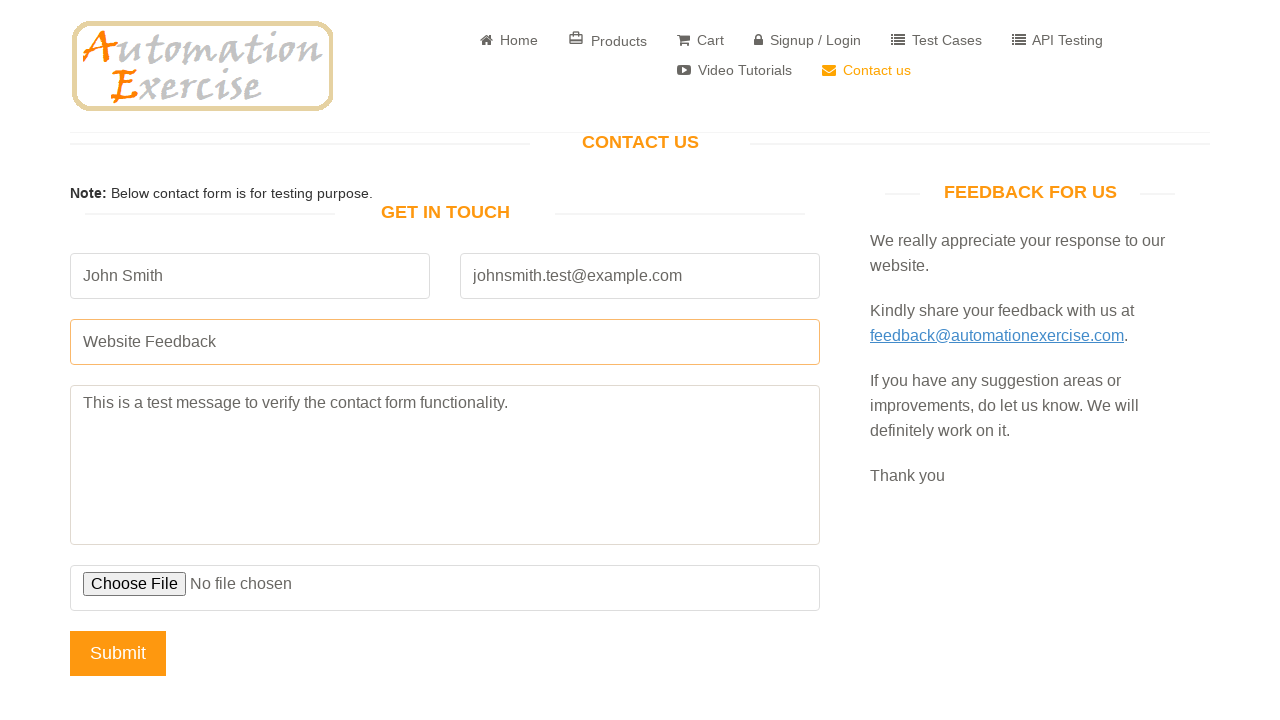

Clicked submit button and accepted confirmation alert at (118, 653) on input[data-qa='submit-button']
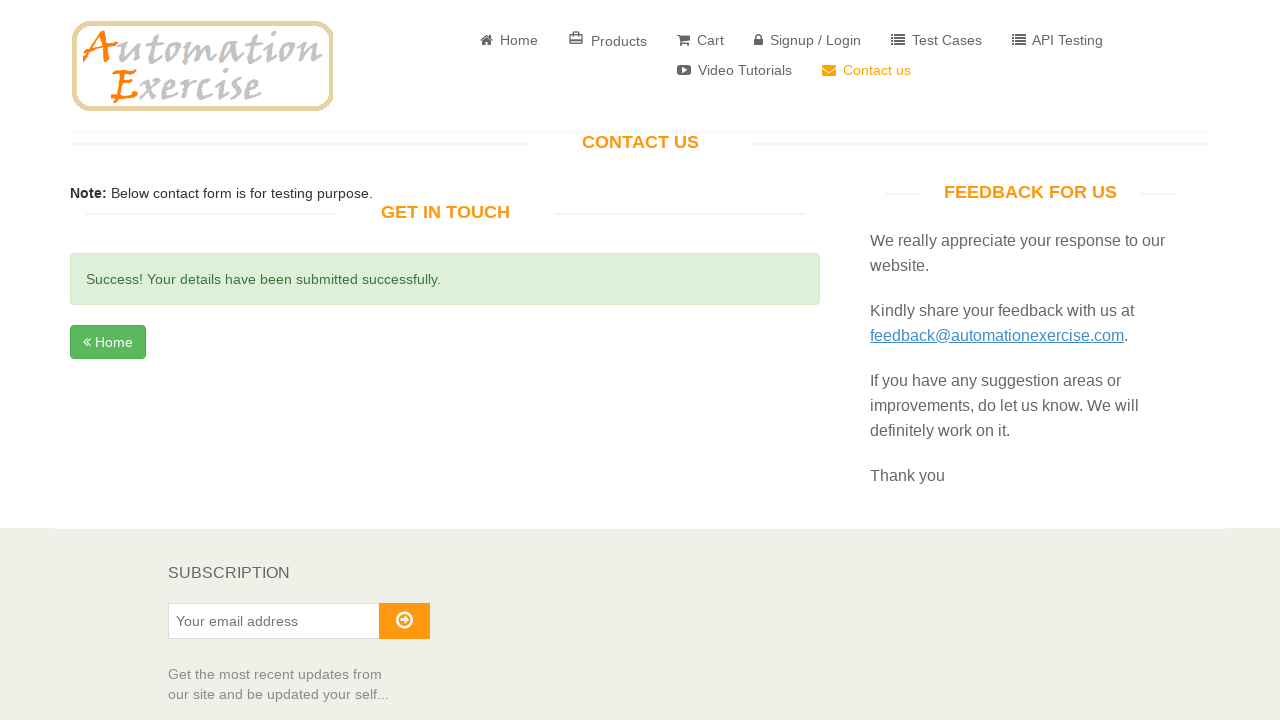

Success message displayed confirming form submission
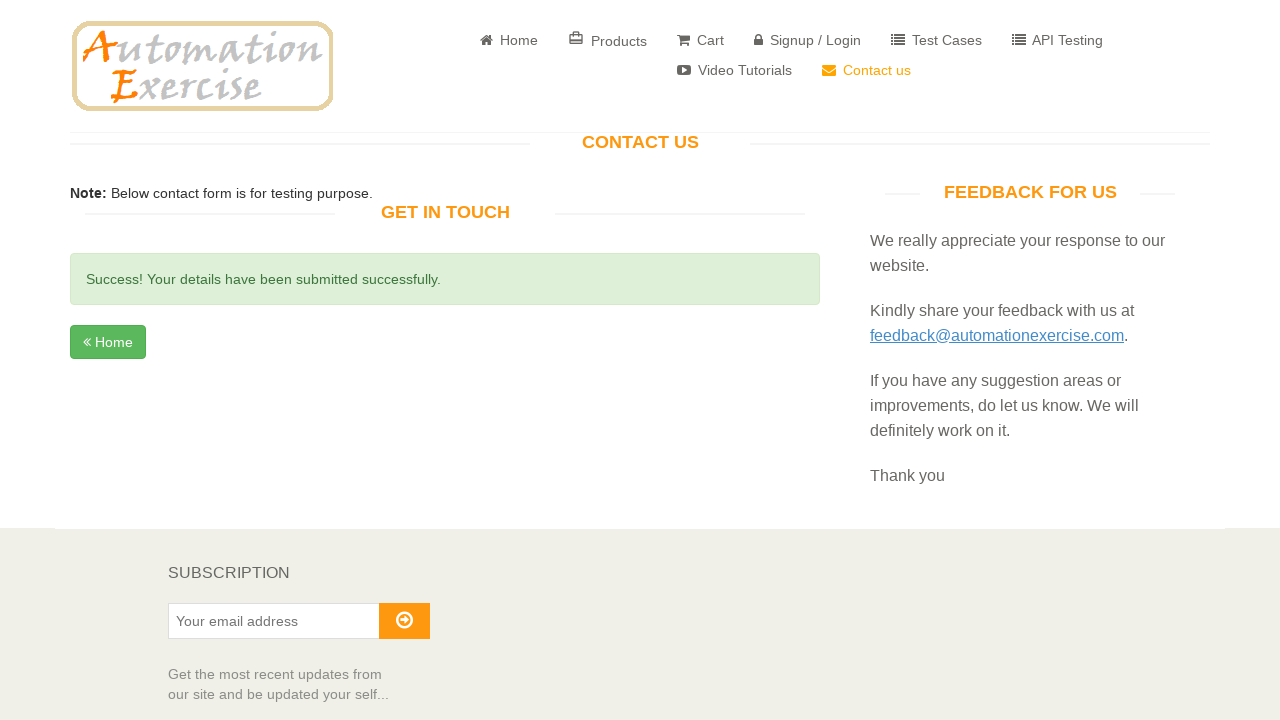

Clicked Home button to return to home page at (108, 342) on a.btn.btn-success
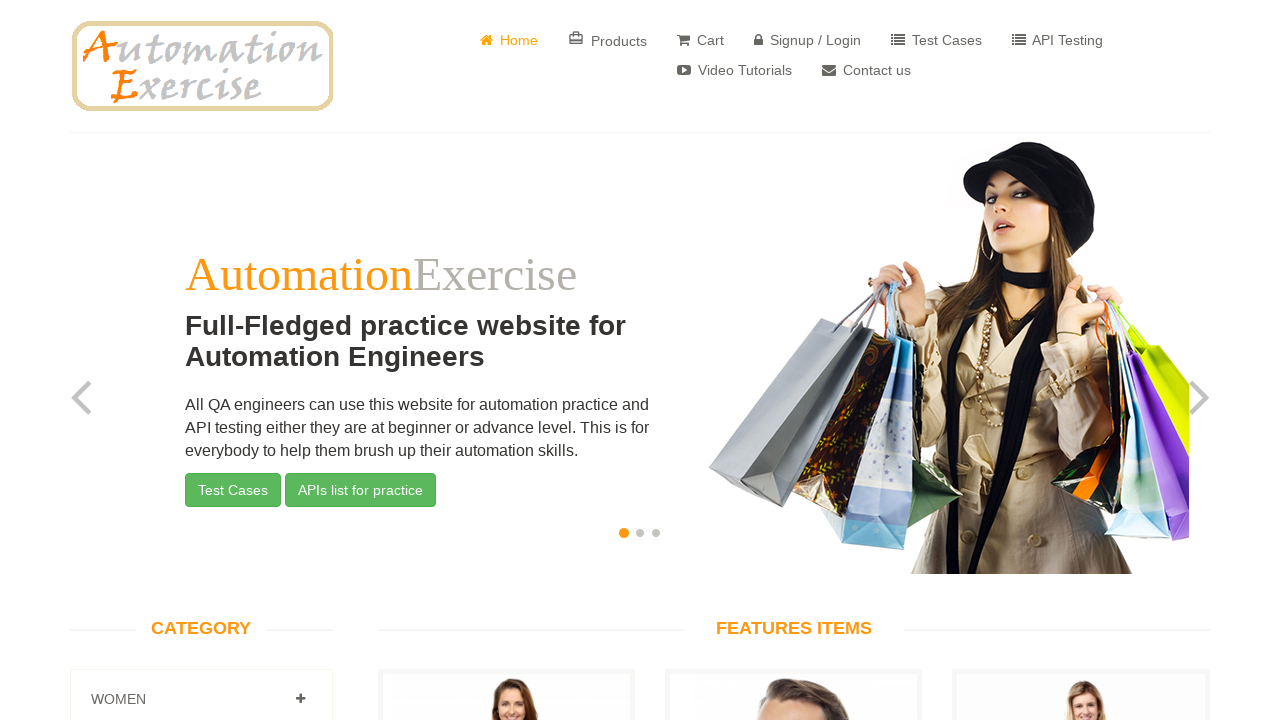

Successfully returned to home page with logo visible
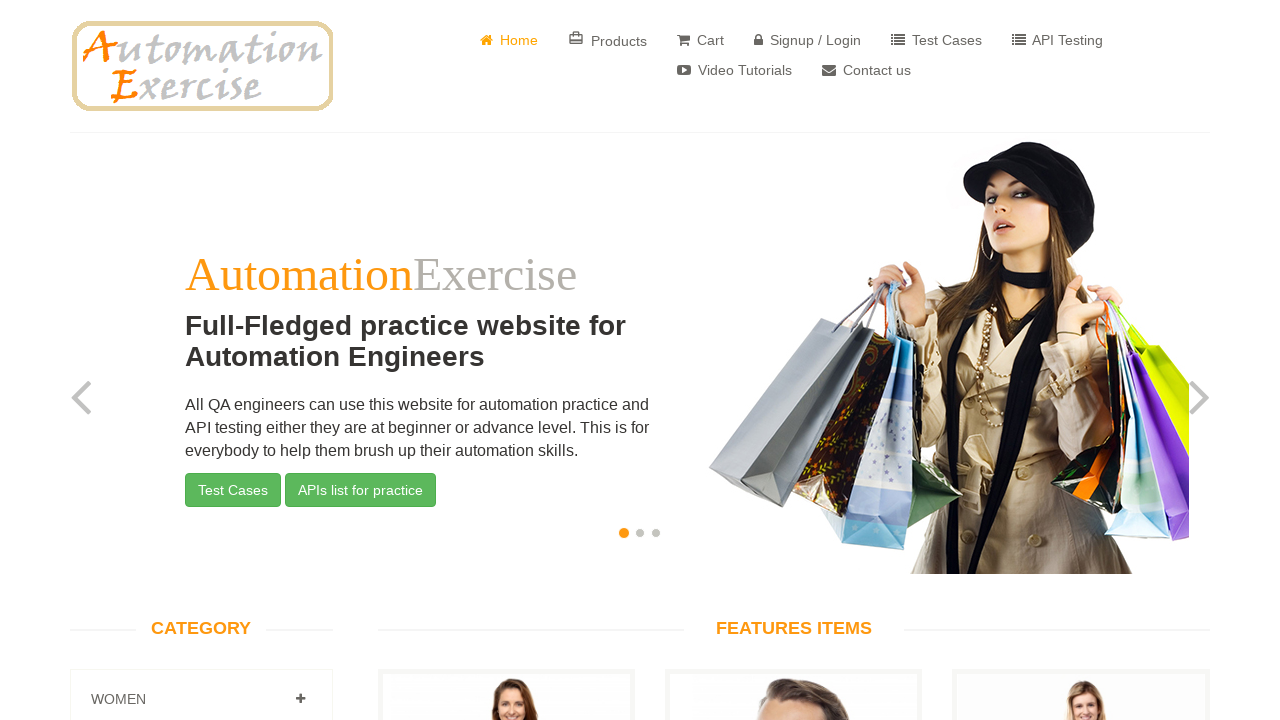

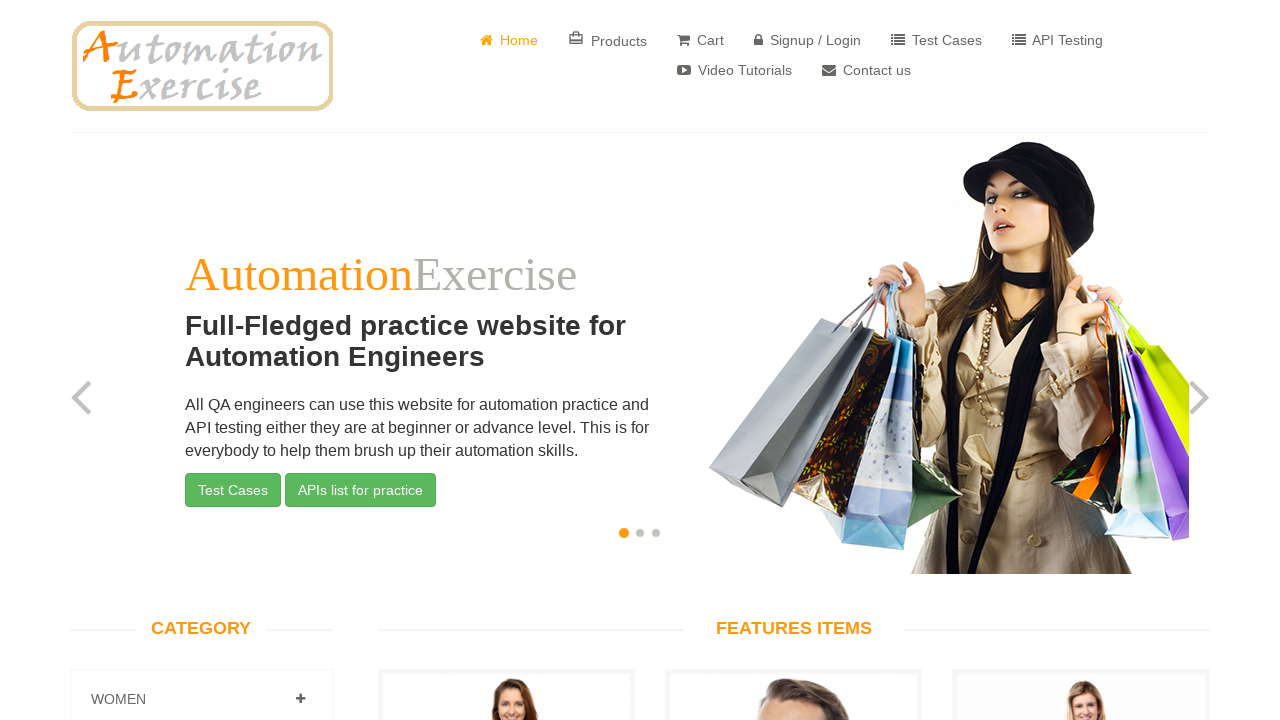